Navigates to UIBank homepage, clicks the Register button to open registration form, and fills in the first name field

Starting URL: https://uibank.uipath.com/

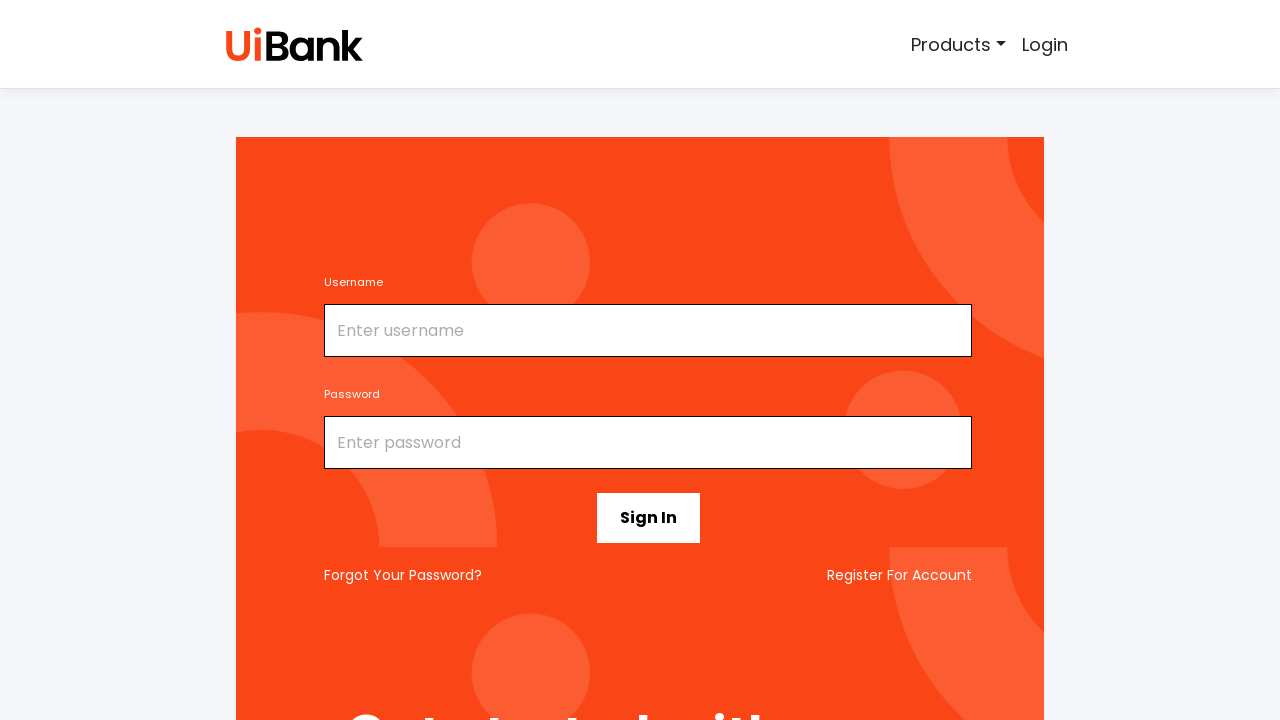

Navigated to UIBank homepage
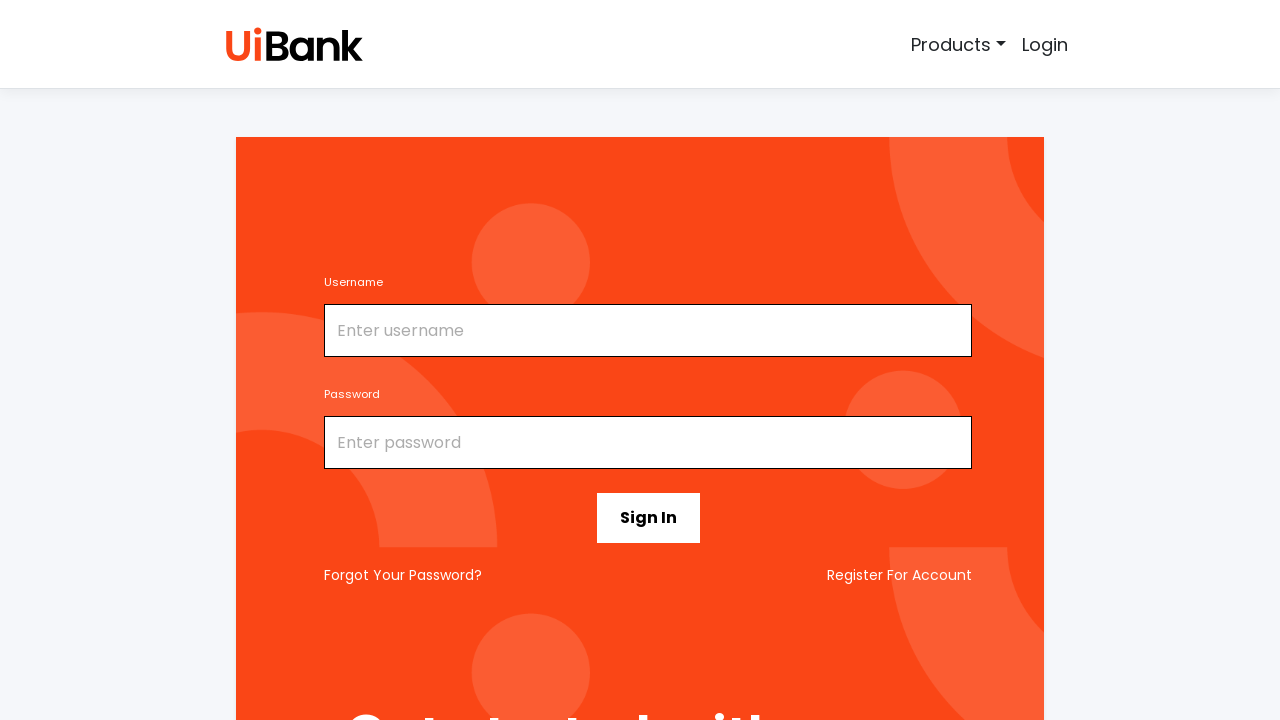

Located Register For Account button
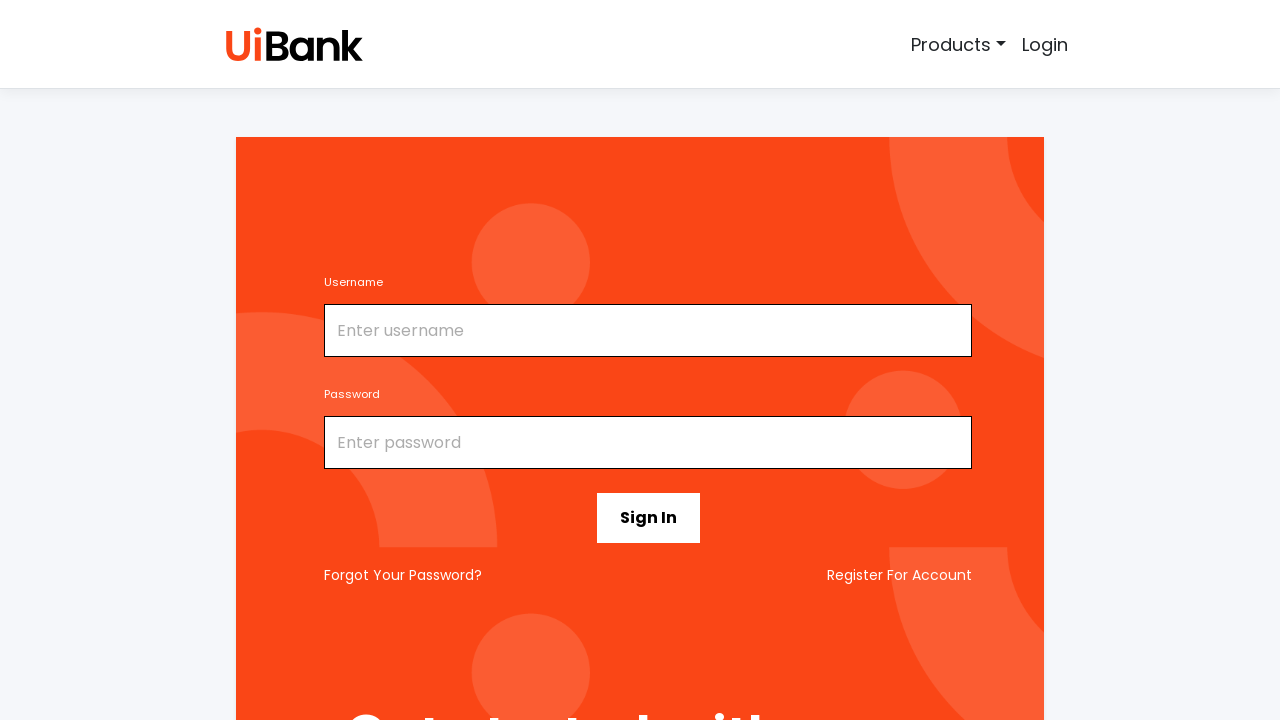

Clicked Register For Account button to open registration form at (900, 575) on xpath=//small[text()='Register For Account']
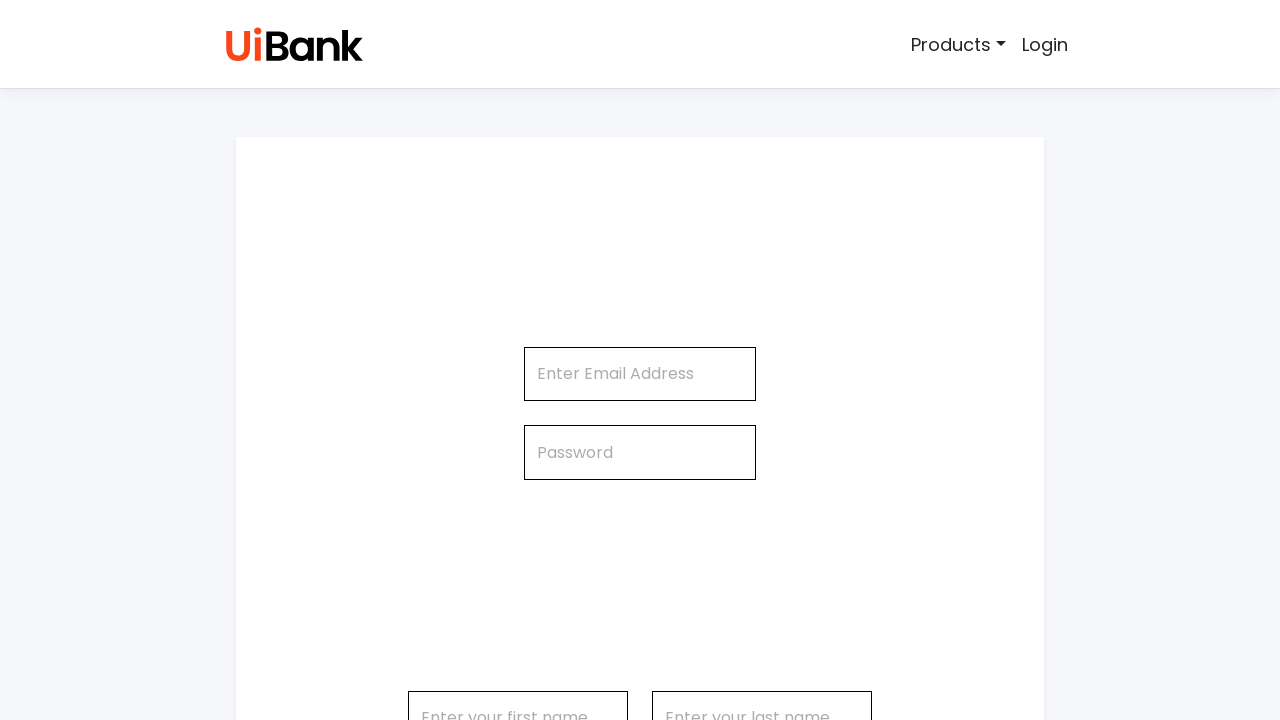

Filled first name field with 'Vinoth' on #firstName
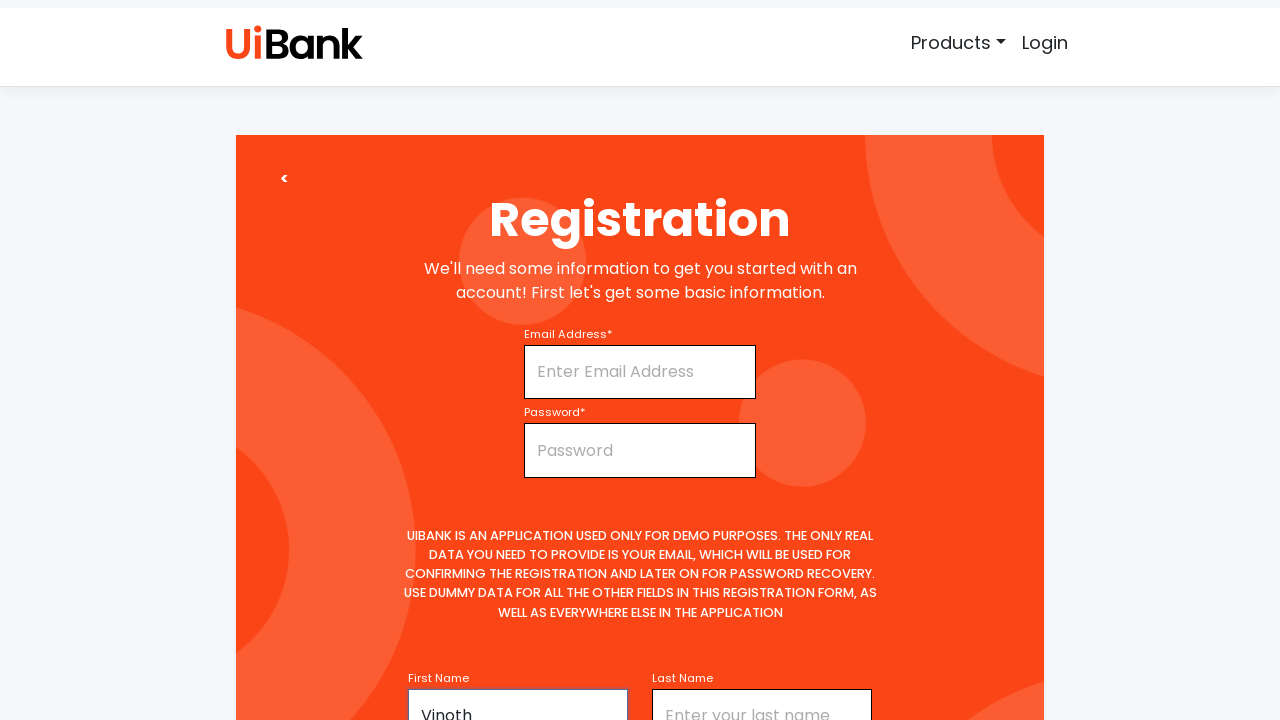

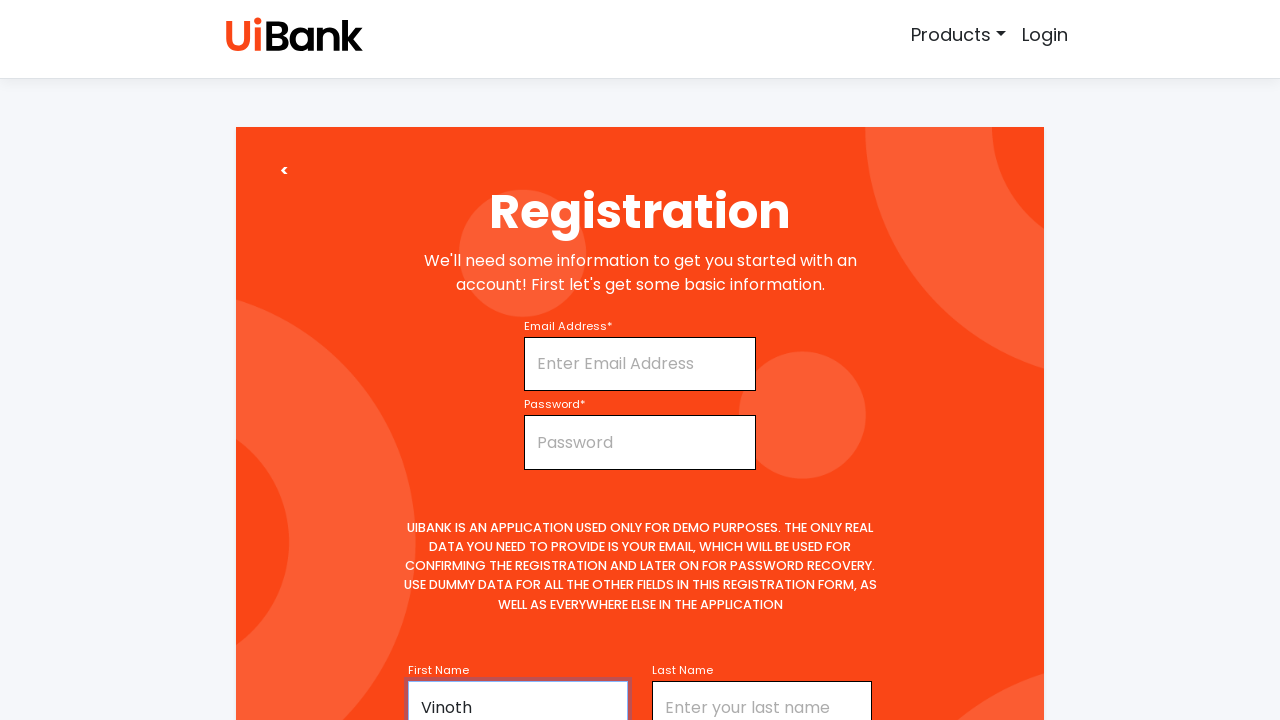